Navigates to Rogers home page and clicks on the SIGN IN link to access the login page

Starting URL: https://www.rogers.com/home

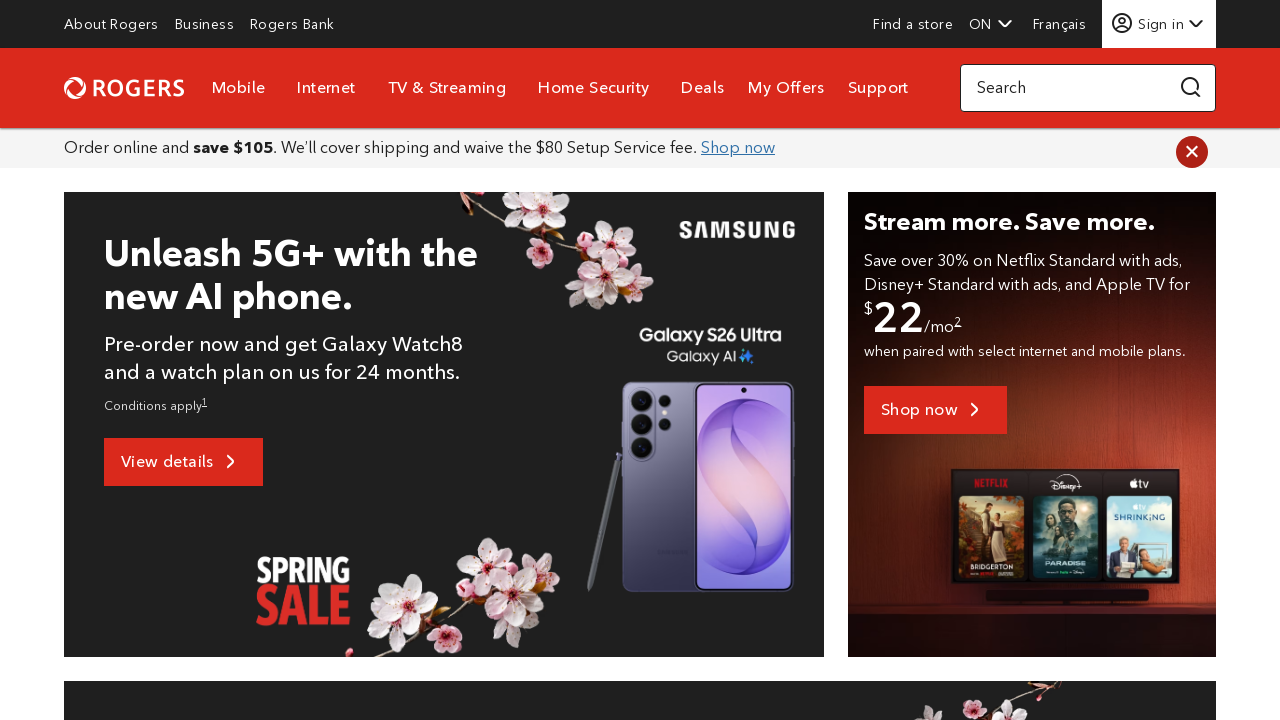

Navigated to Rogers home page
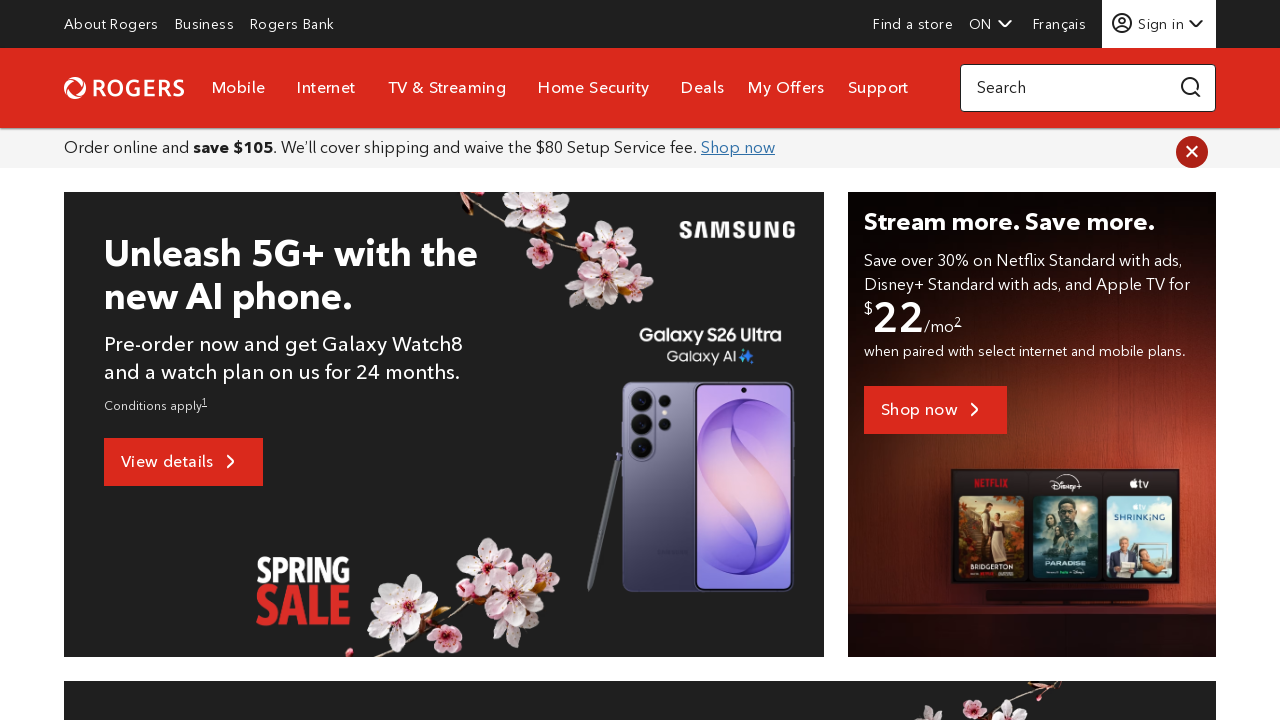

Clicked on the SIGN IN link to access the login page at (1161, 24) on text=SIGN IN
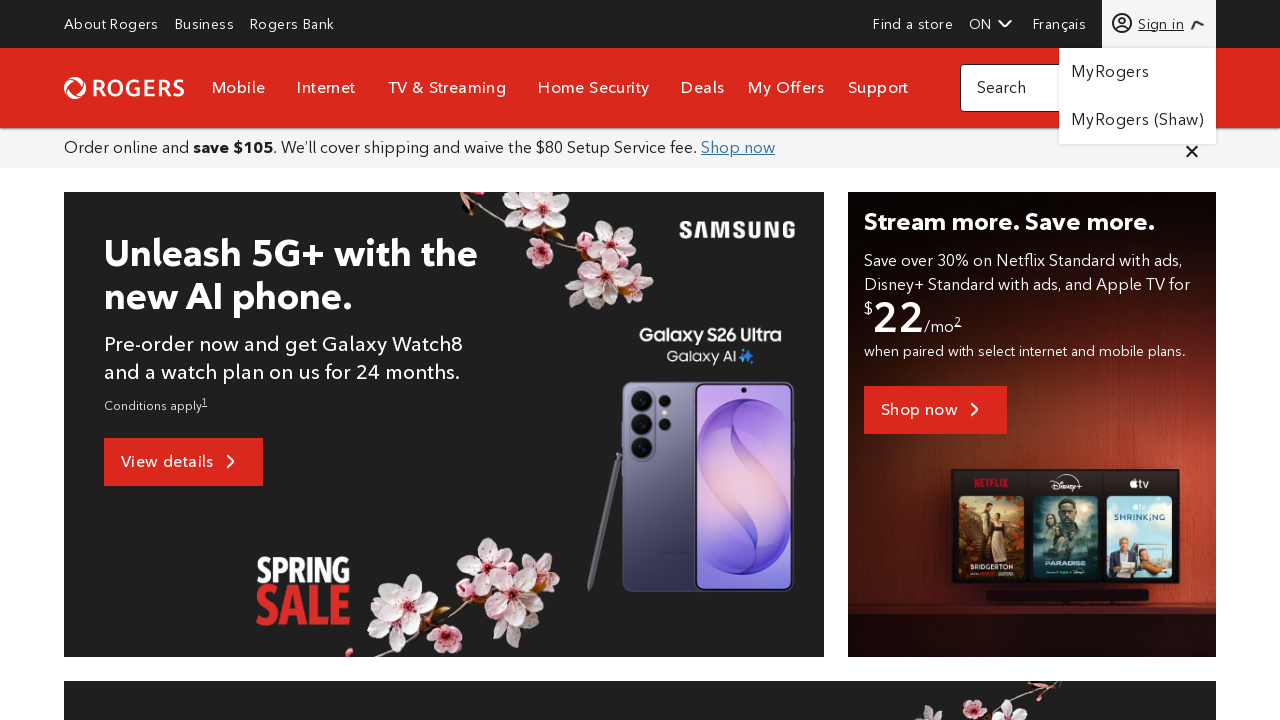

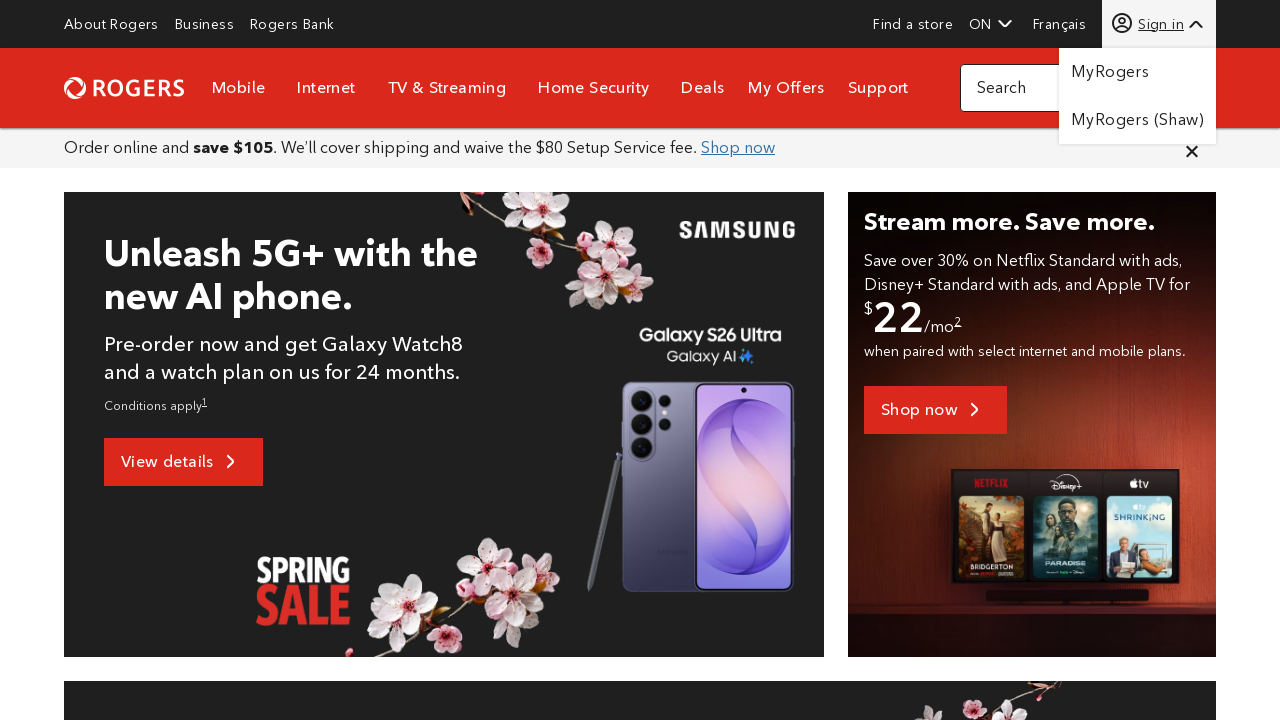